Tests jQuery UI autocomplete widget by typing a character into the input field and triggering the autocomplete suggestions dropdown.

Starting URL: https://jqueryui.com/autocomplete/

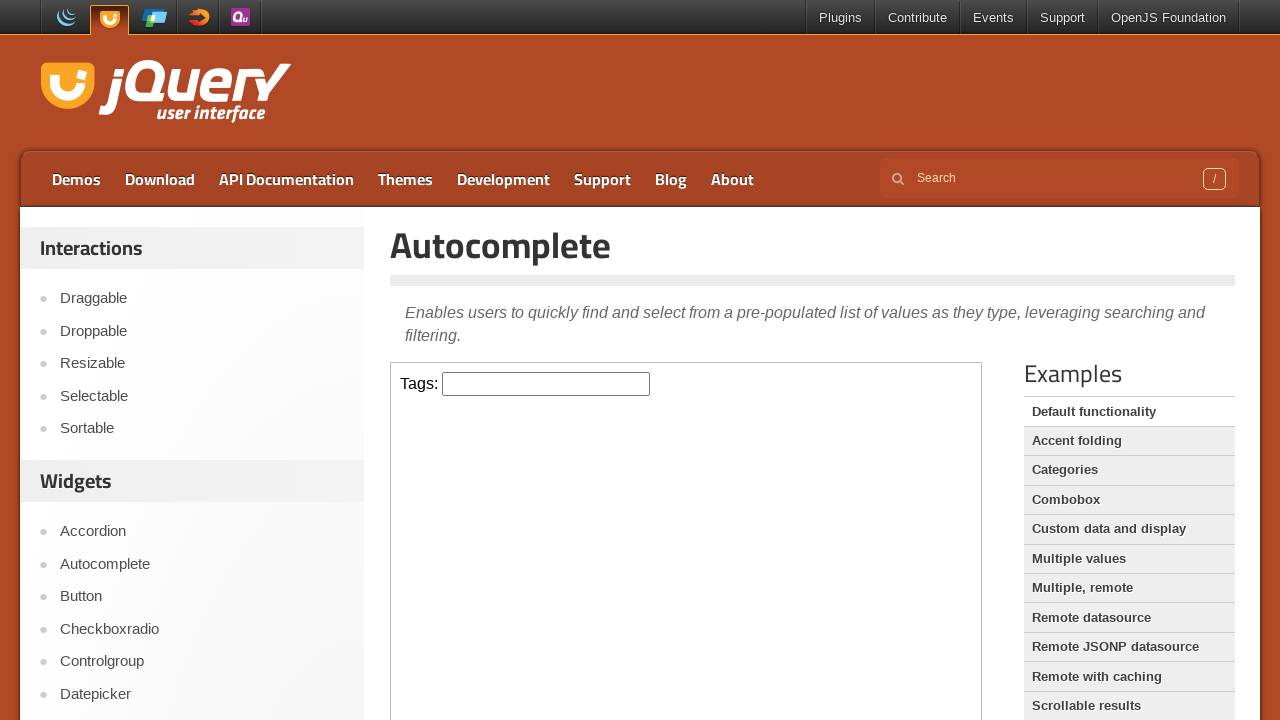

Located the demo iframe containing the autocomplete widget
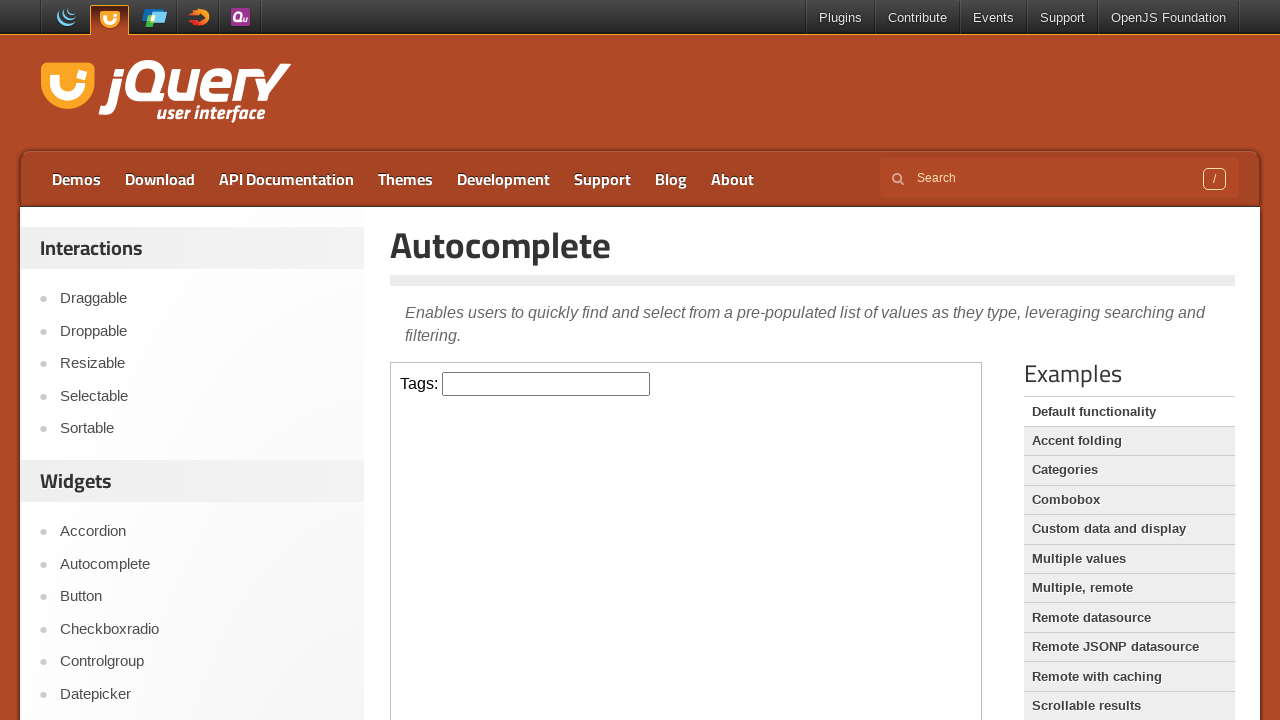

Typed 'h' into the autocomplete input field on .demo-frame >> internal:control=enter-frame >> #tags
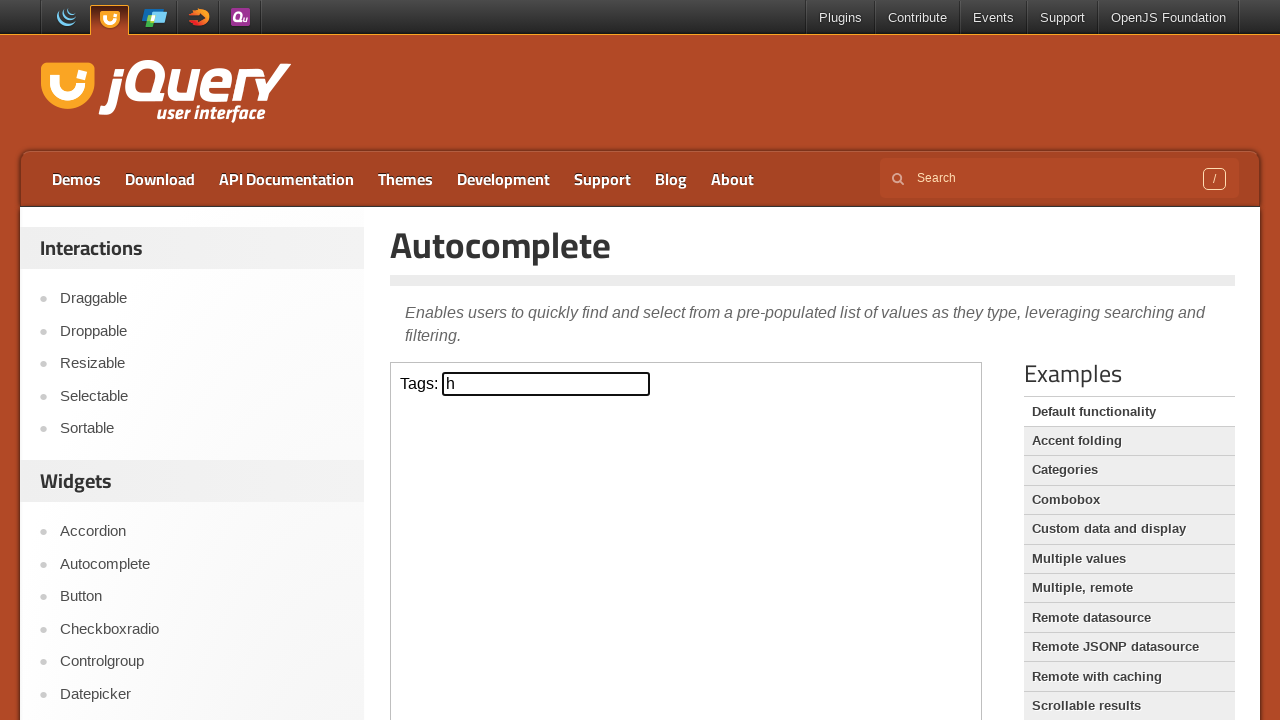

Autocomplete suggestions dropdown appeared
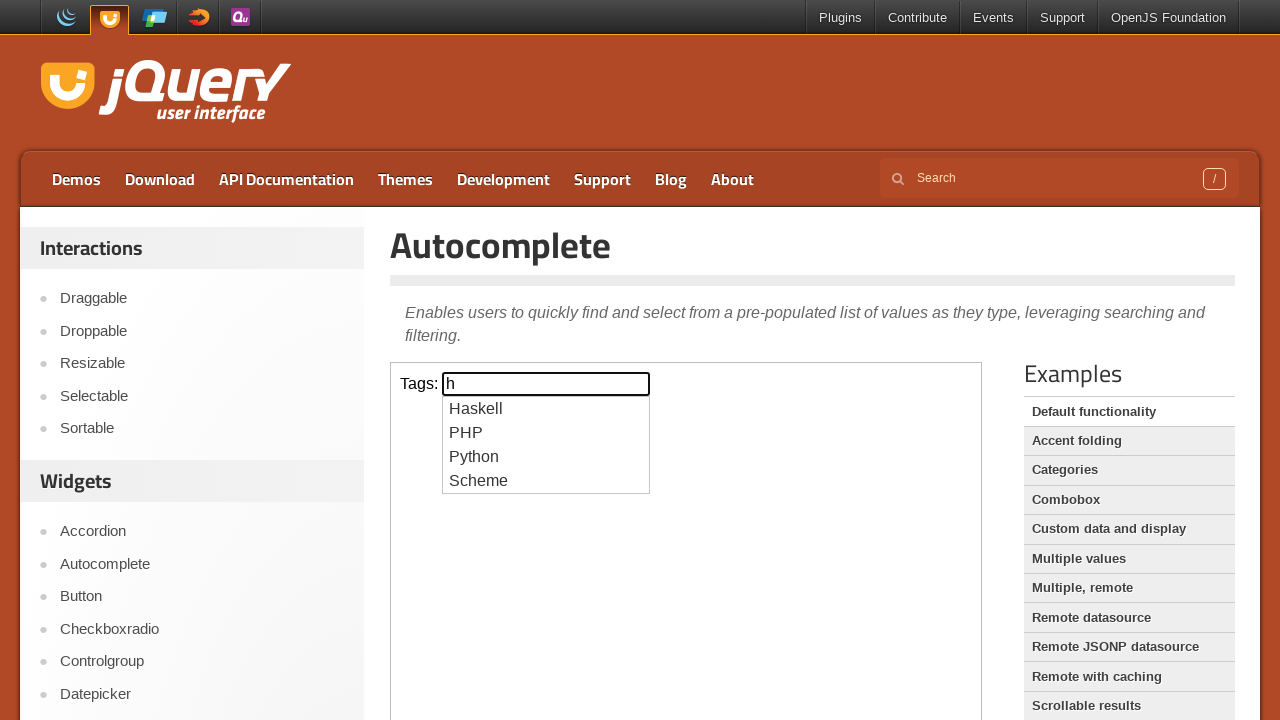

First autocomplete suggestion menu item became visible
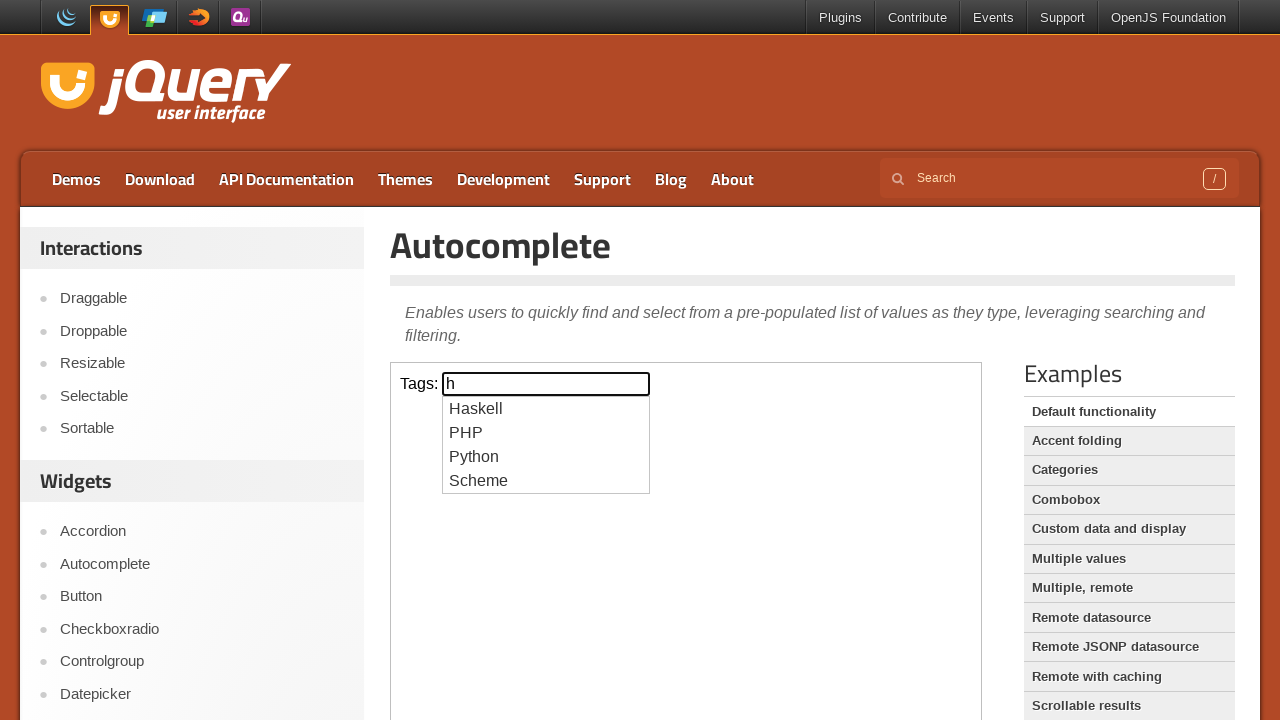

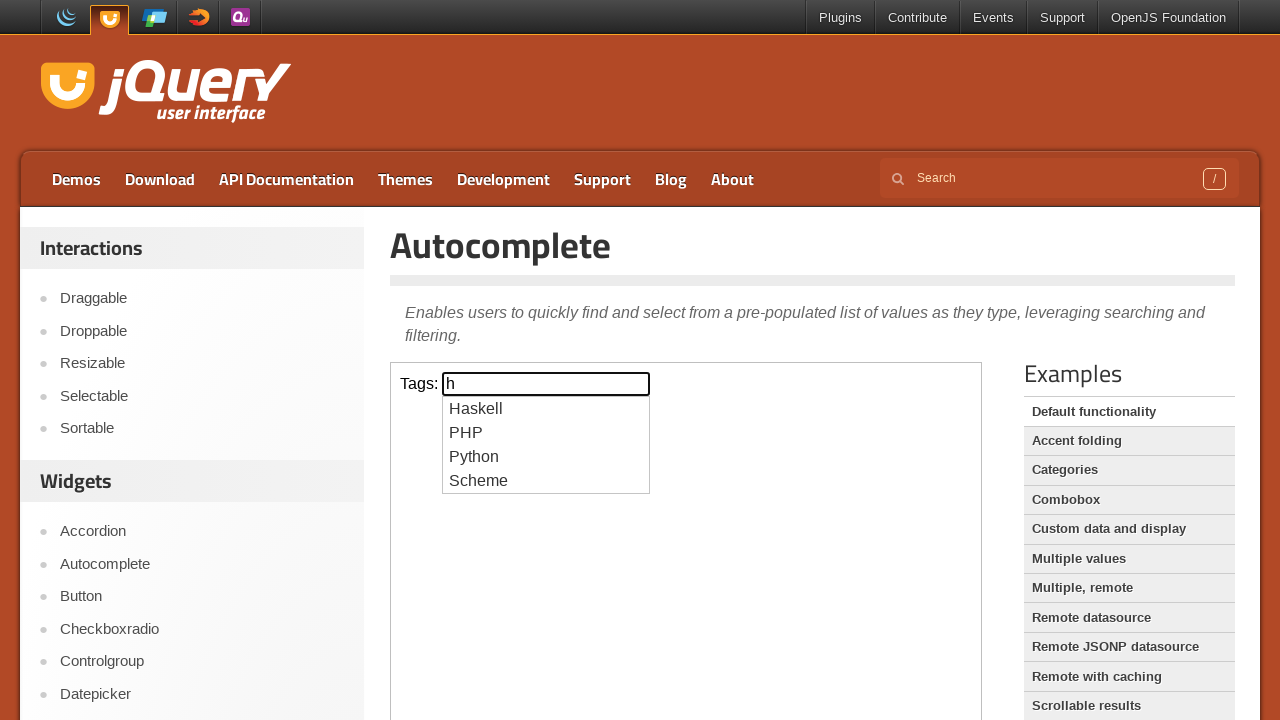